Tests auto-suggest dropdown functionality by typing partial text and selecting a matching country from the suggestions

Starting URL: https://rahulshettyacademy.com/dropdownsPractise/

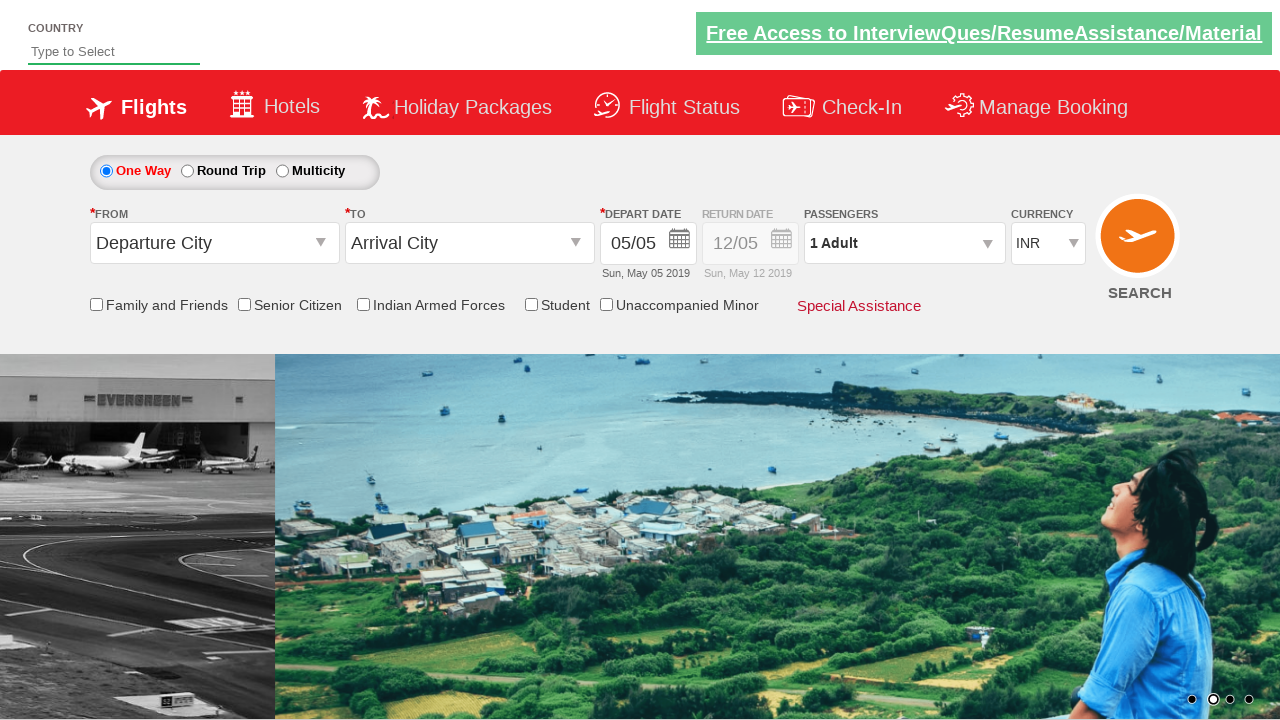

Navigated to AutoSuggest test page
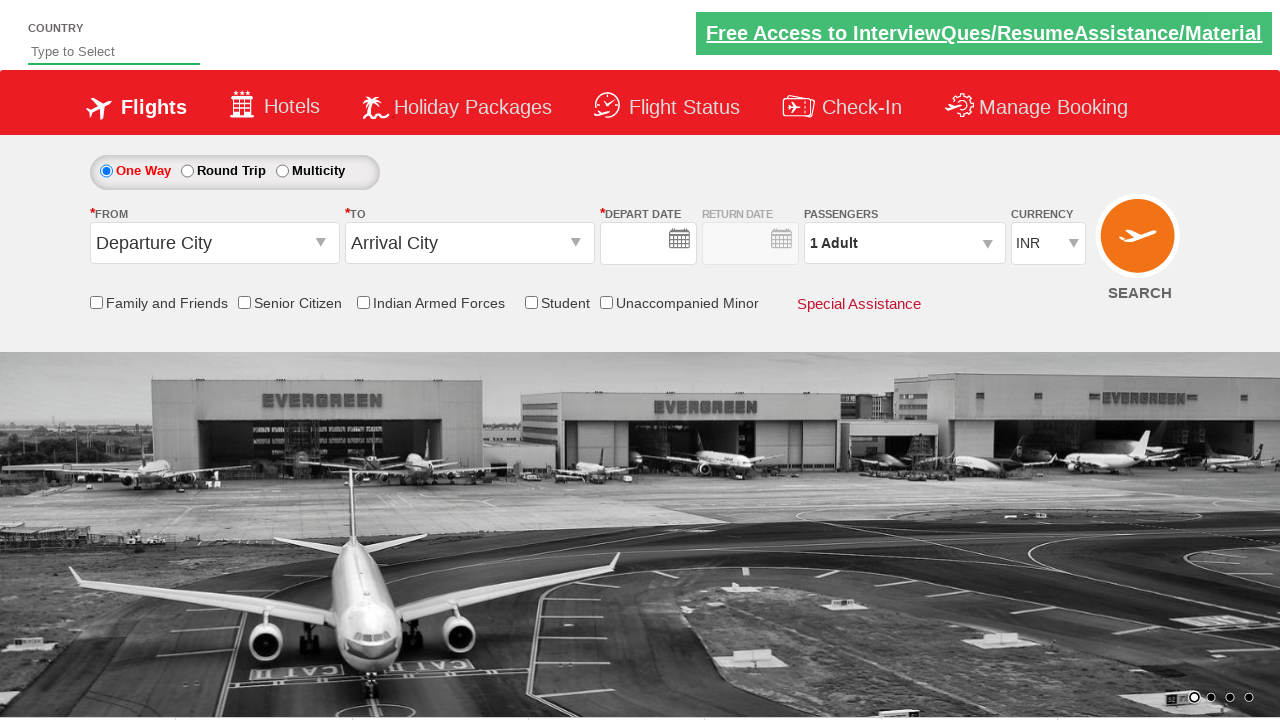

Typed 'Ind' in auto-suggest field on #autosuggest
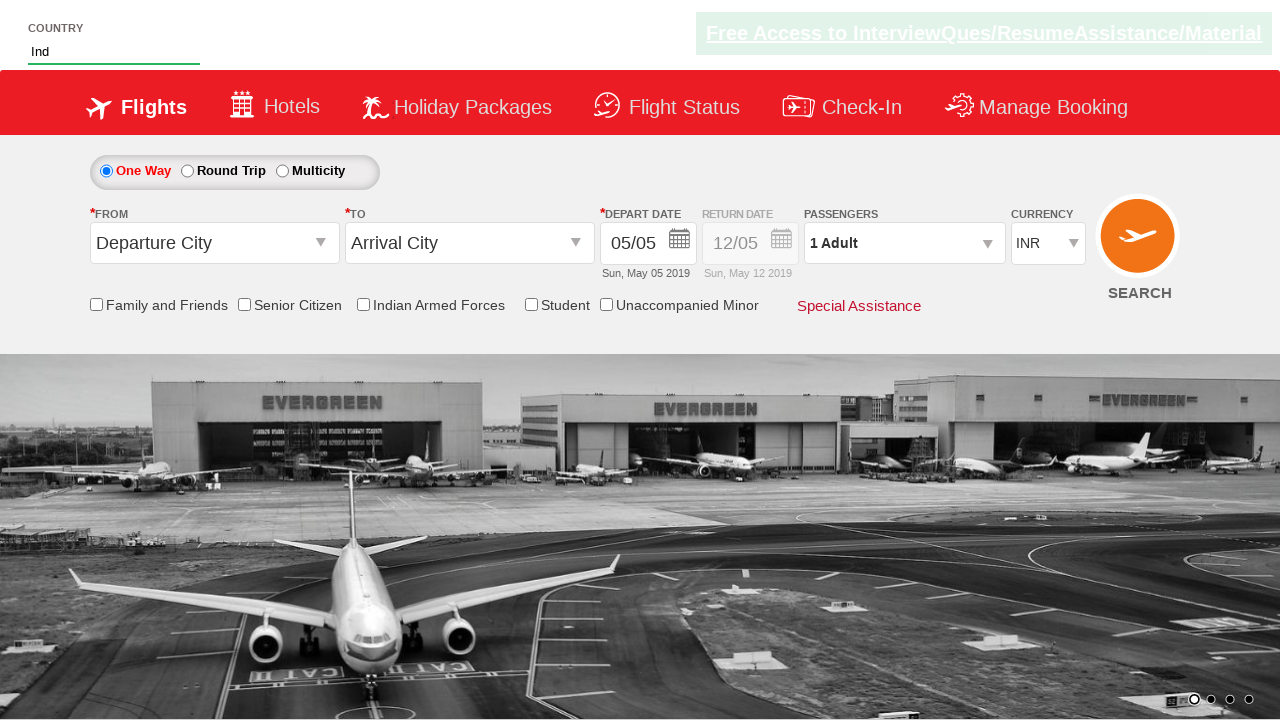

Auto-suggest dropdown appeared with country suggestions
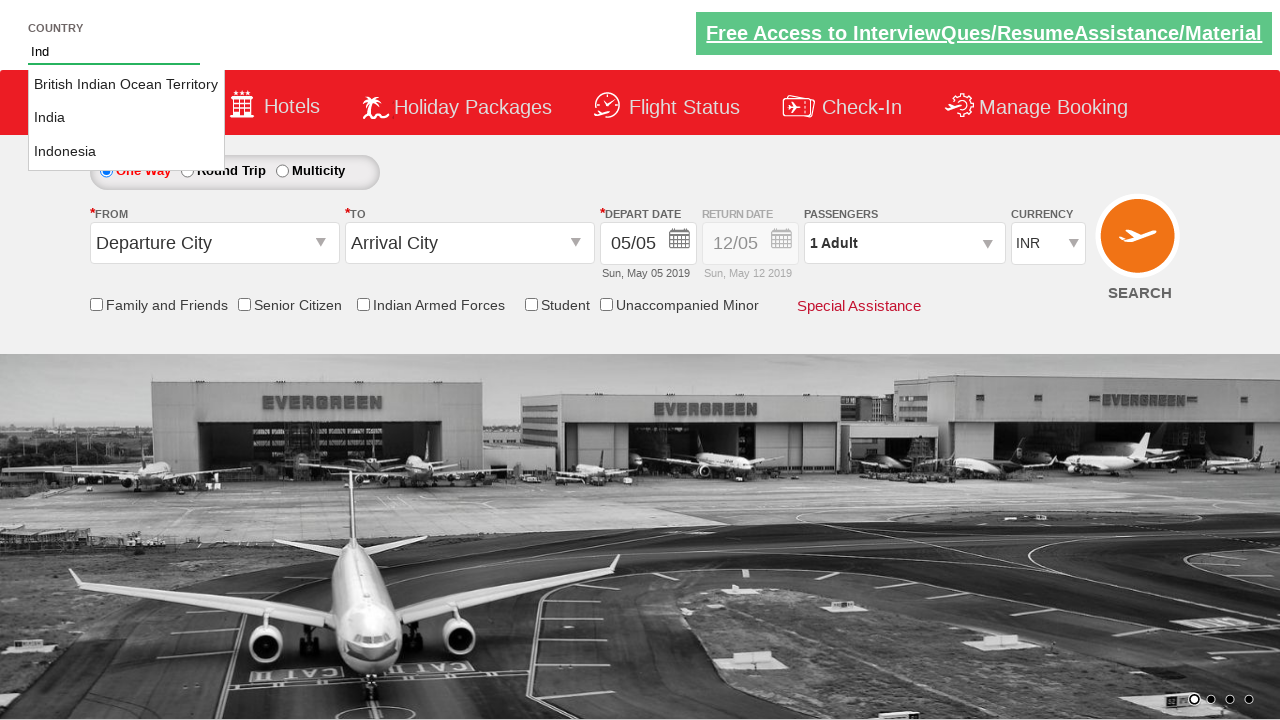

Selected 'India' from auto-suggest dropdown at (126, 118) on li.ui-menu-item >> nth=1
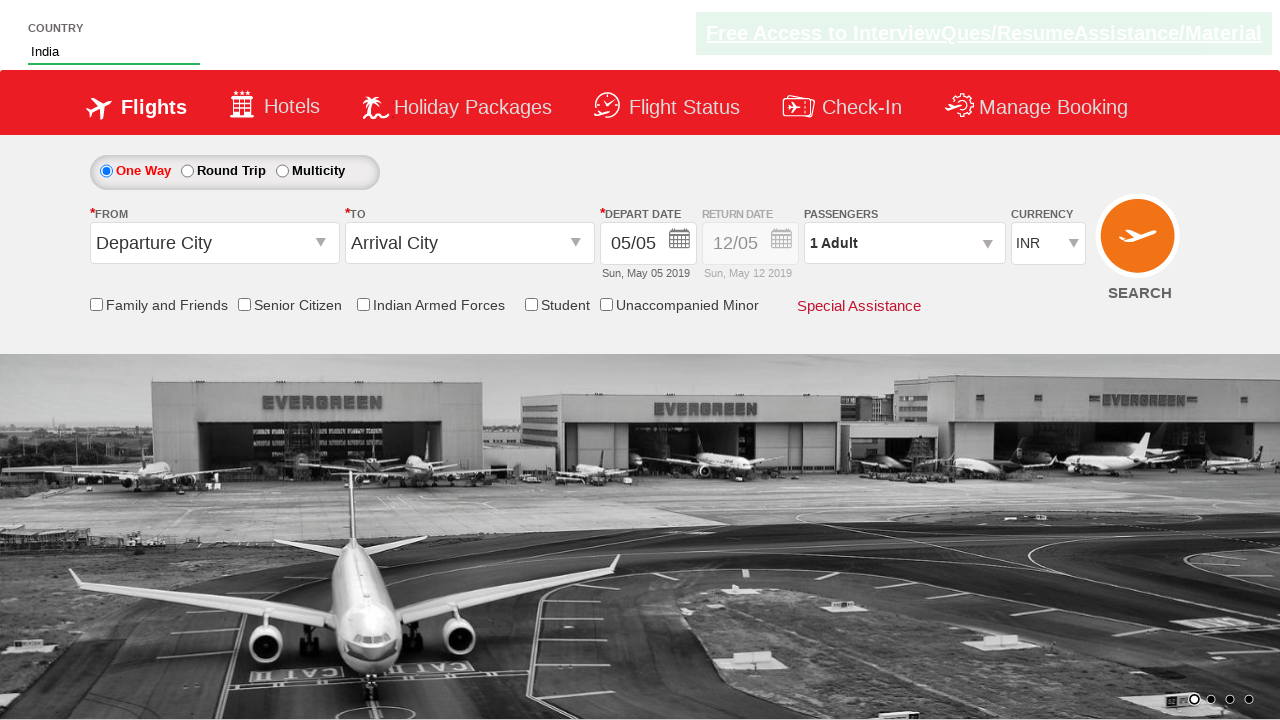

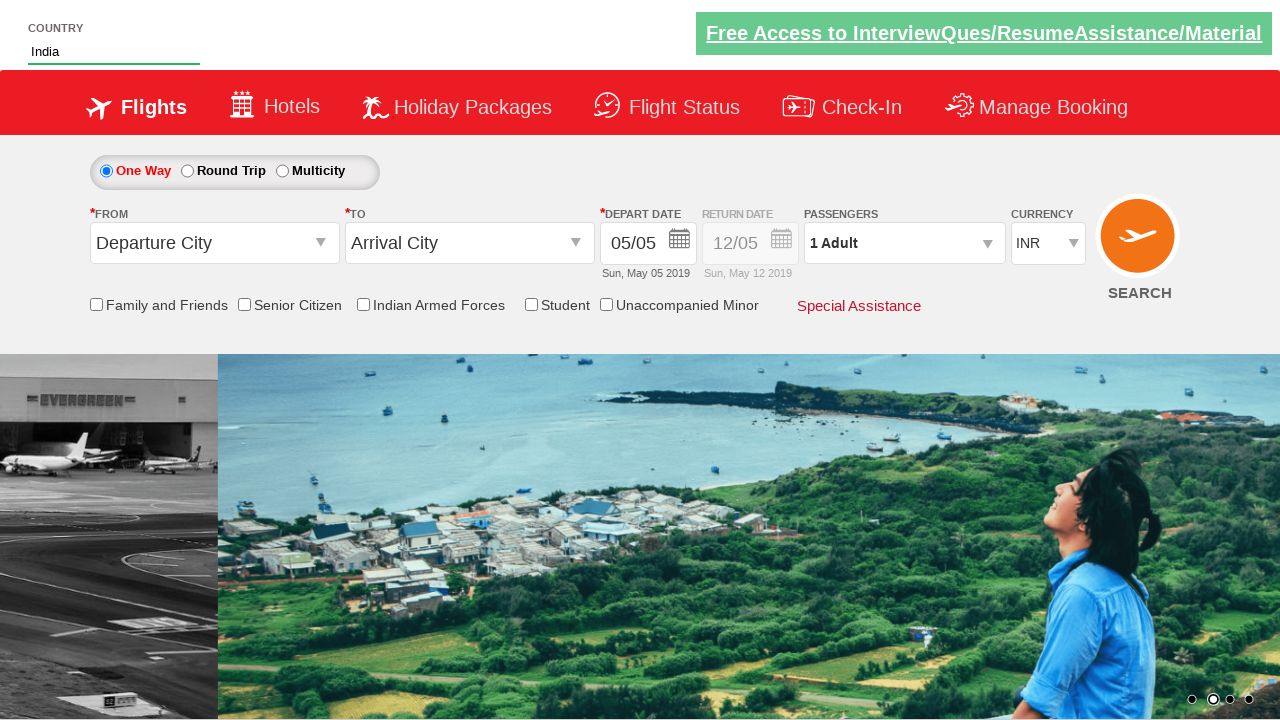